Waits for a specific price to appear, clicks book button, solves a mathematical problem and submits the answer

Starting URL: http://suninjuly.github.io/explicit_wait2.html

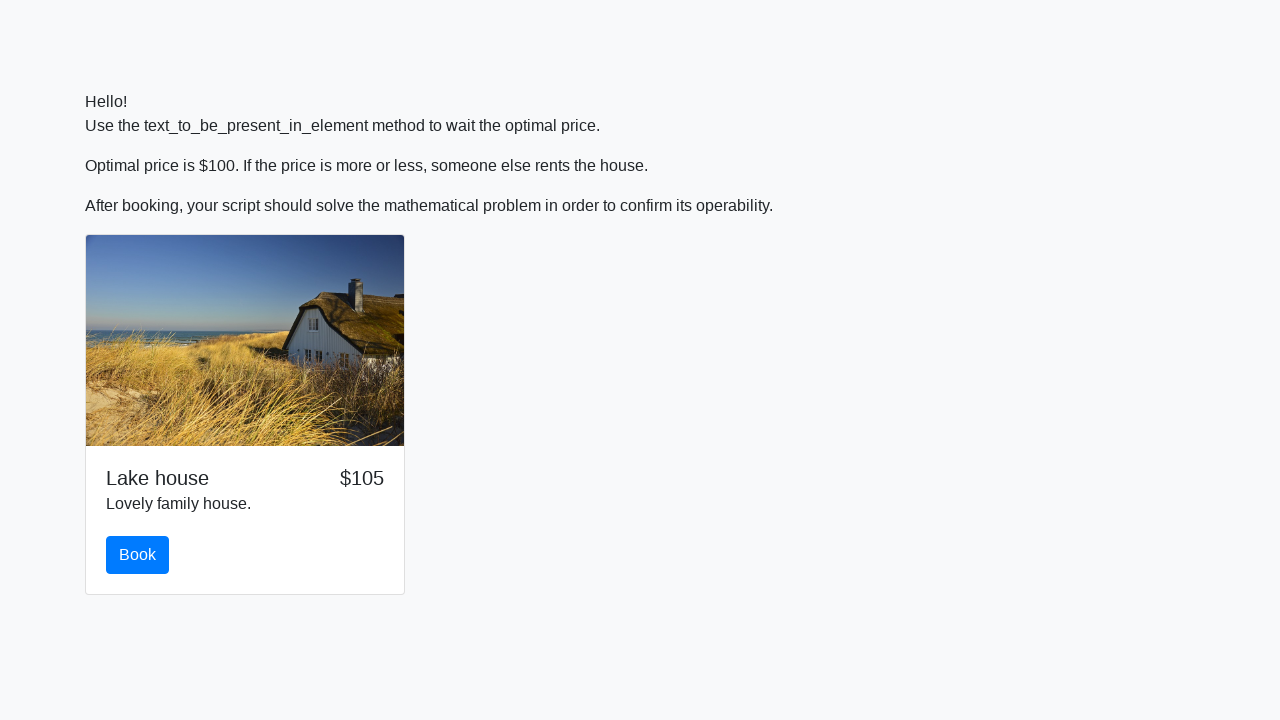

Waited for price to display $100
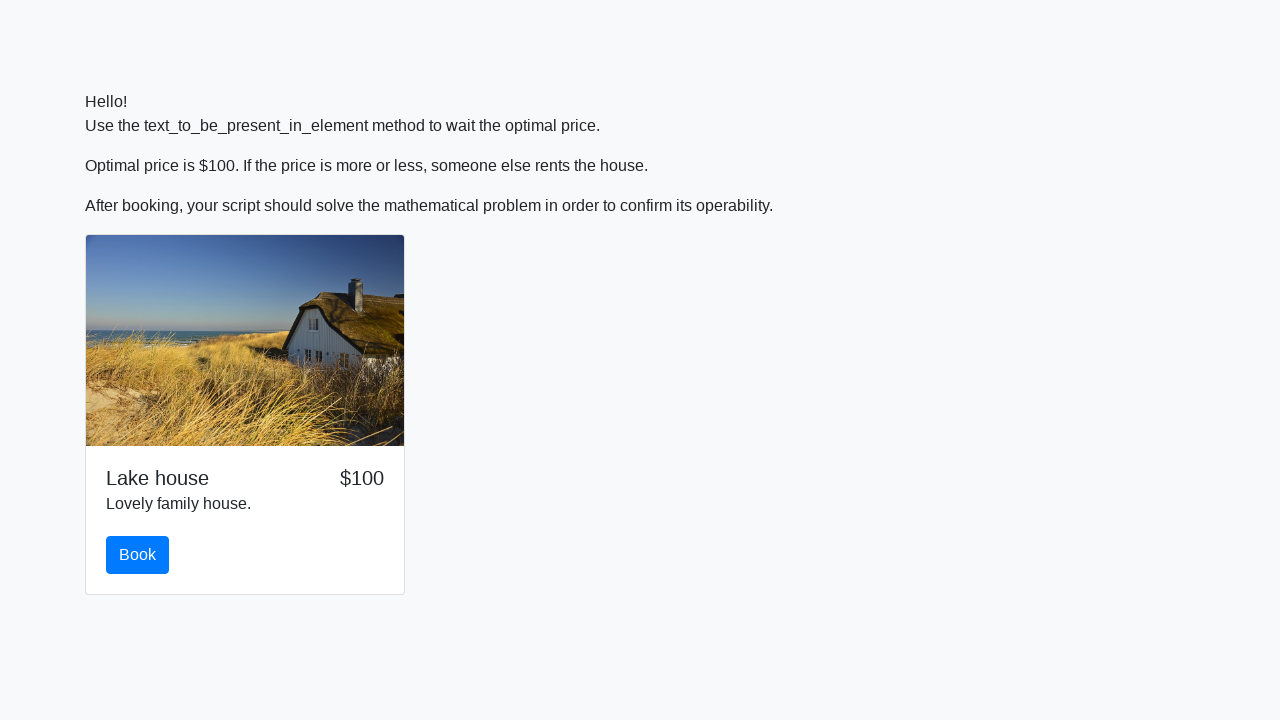

Clicked the book button at (138, 555) on #book
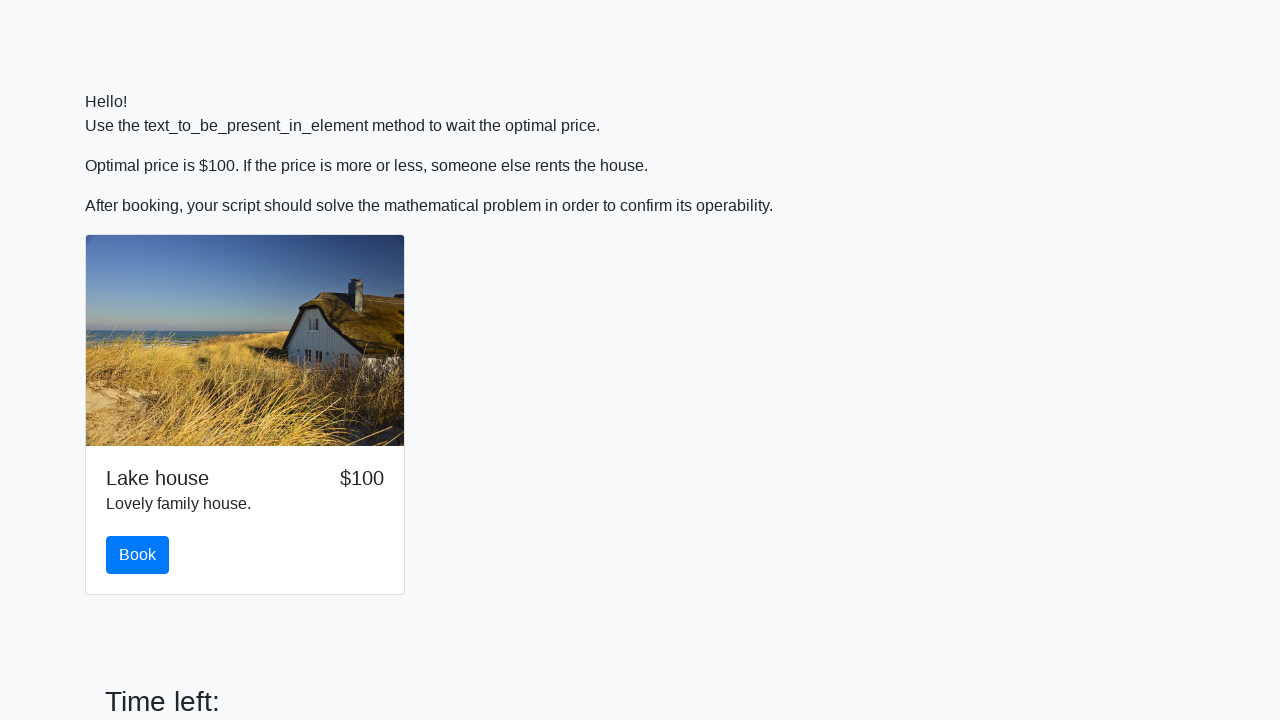

Extracted the value from input_value element
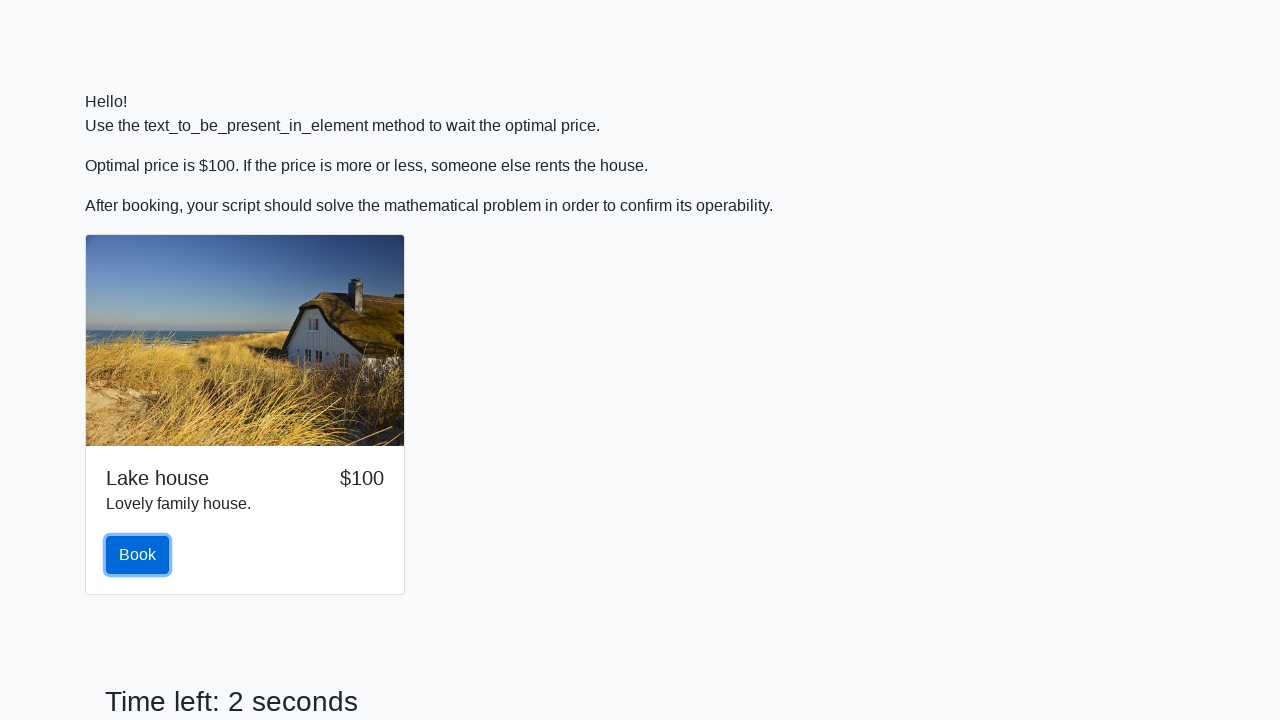

Calculated mathematical answer for x=801
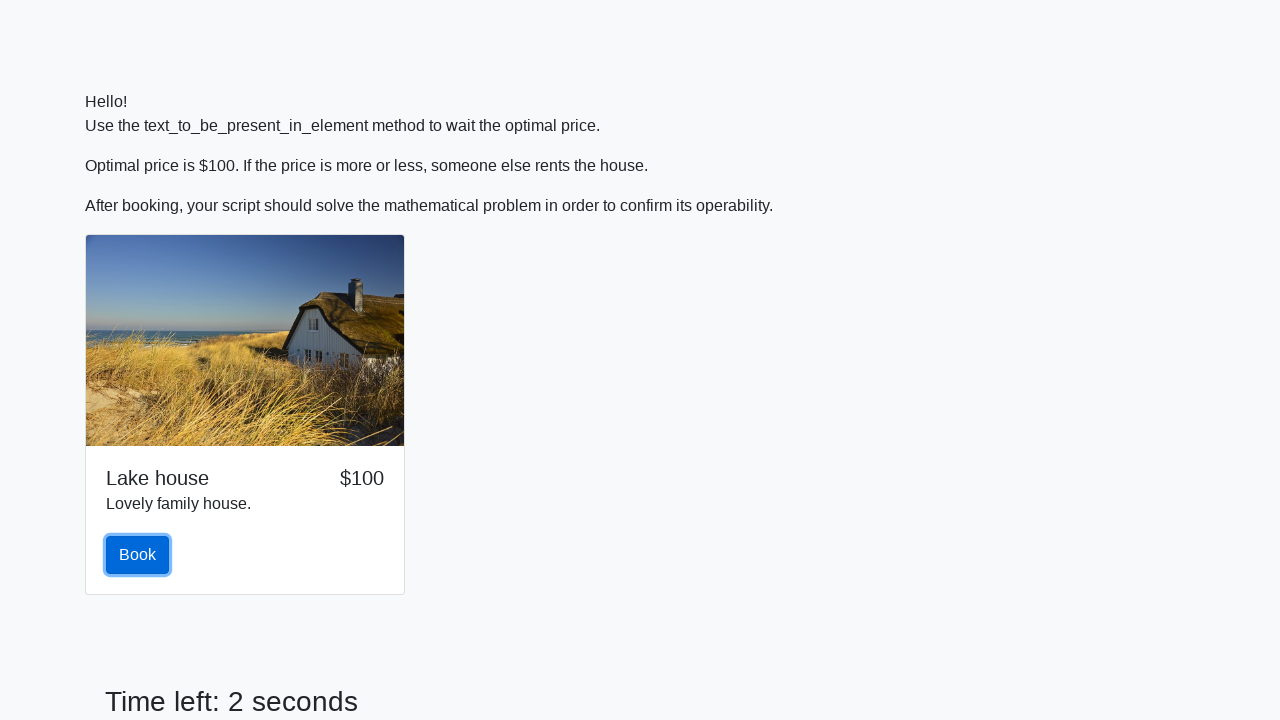

Filled the answer field with calculated result on #answer
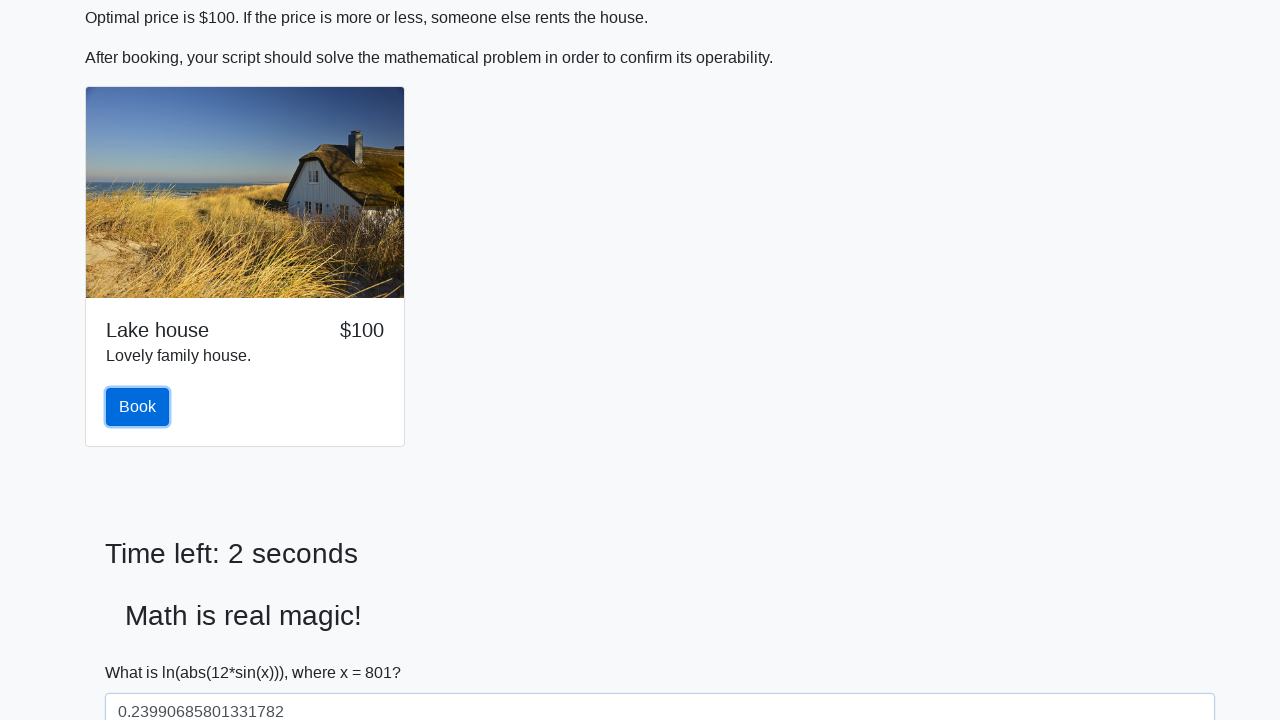

Clicked the submit button to submit the form at (143, 651) on [type="submit"]
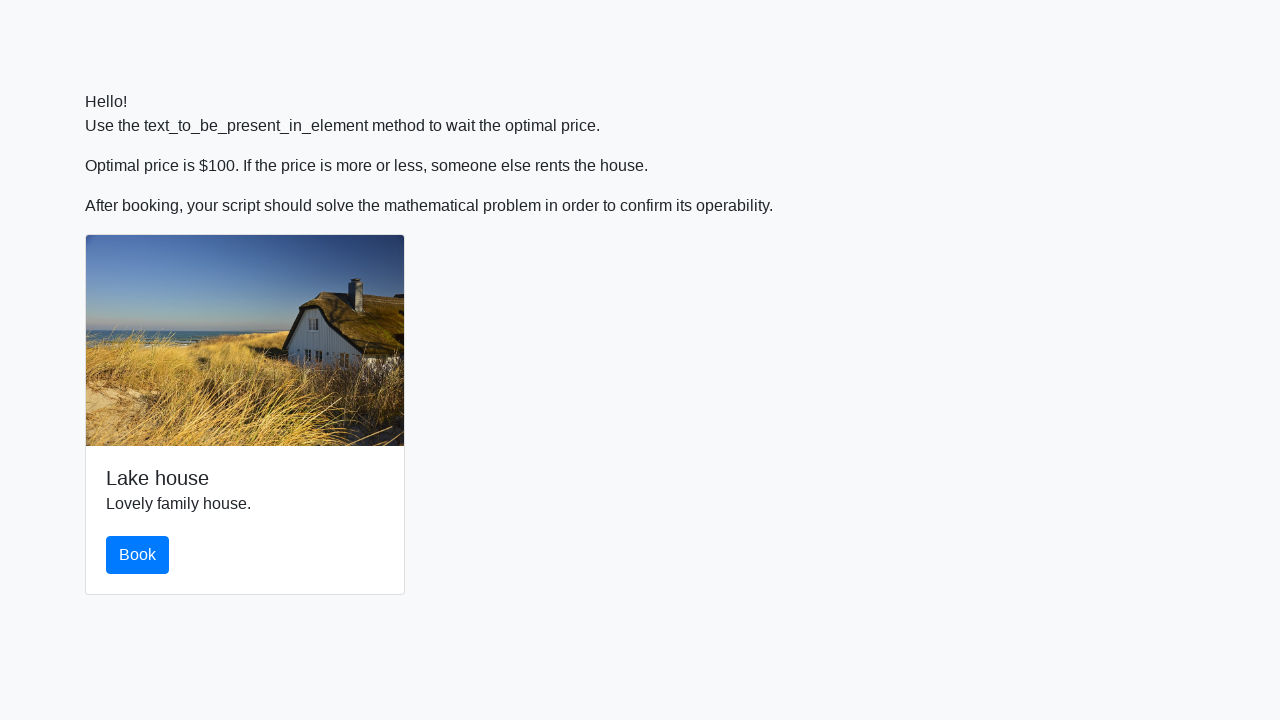

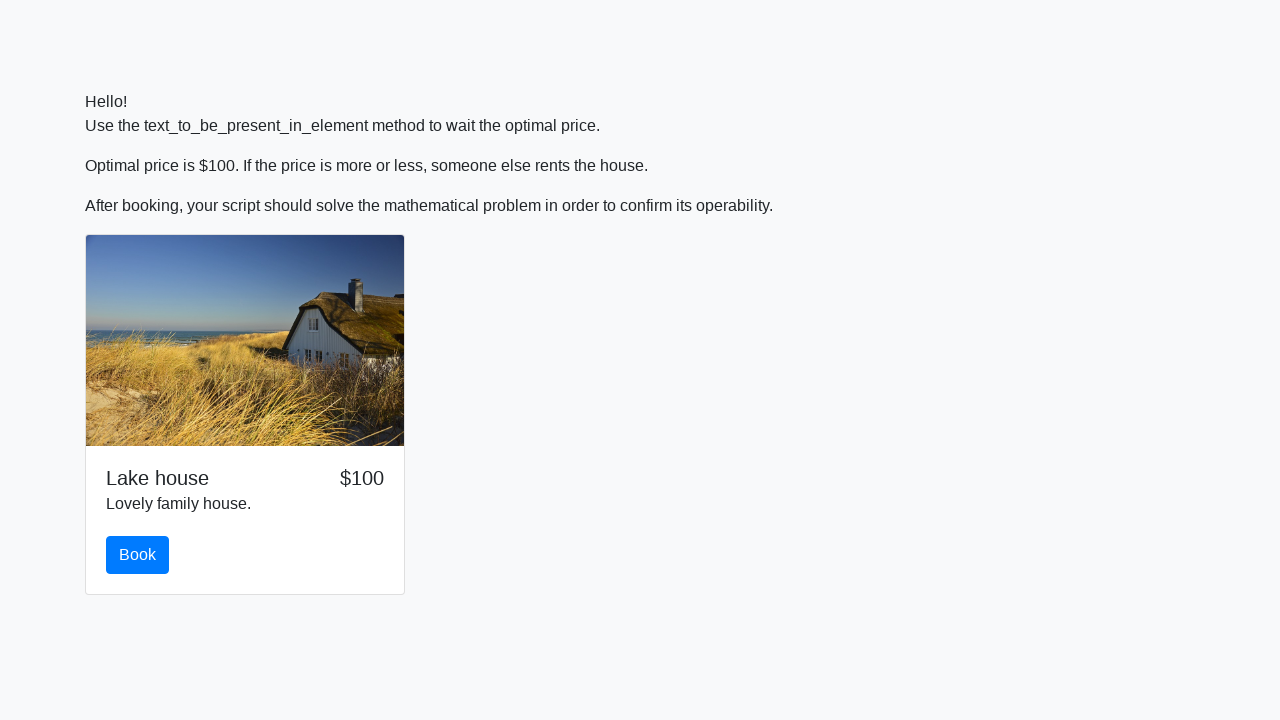